Tests the Privacy Policy page by clicking the Privacy Policy link from the homepage and verifying the URL and page content.

Starting URL: https://dev.gocheckin.io

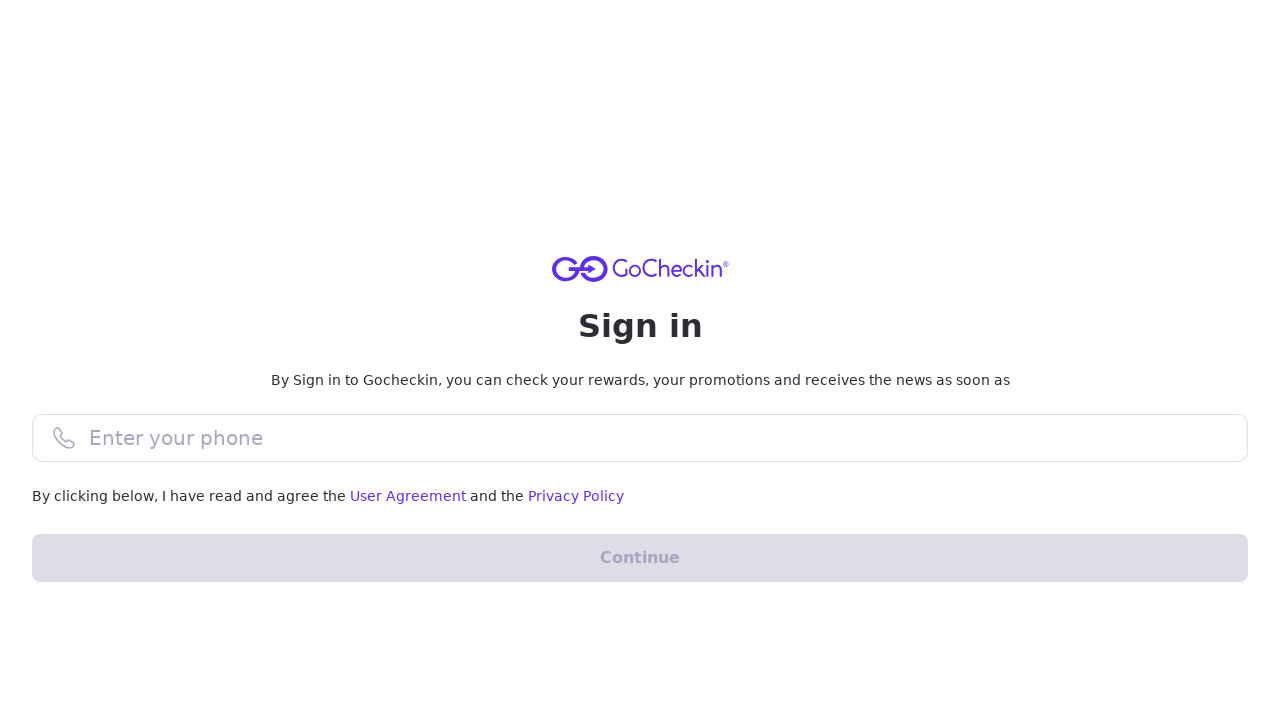

Clicked Privacy Policy link from homepage at (576, 496) on xpath=//a[normalize-space()='Privacy Policy']
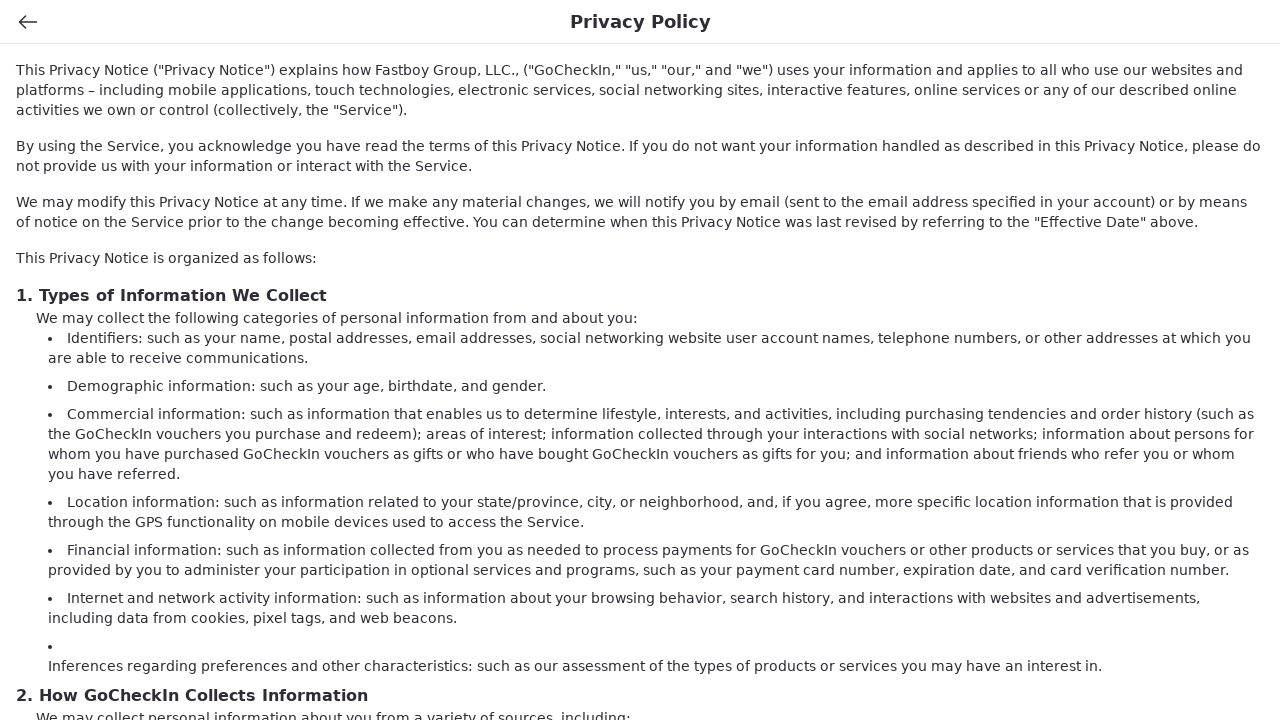

Navigated to Privacy Policy page (URL verified)
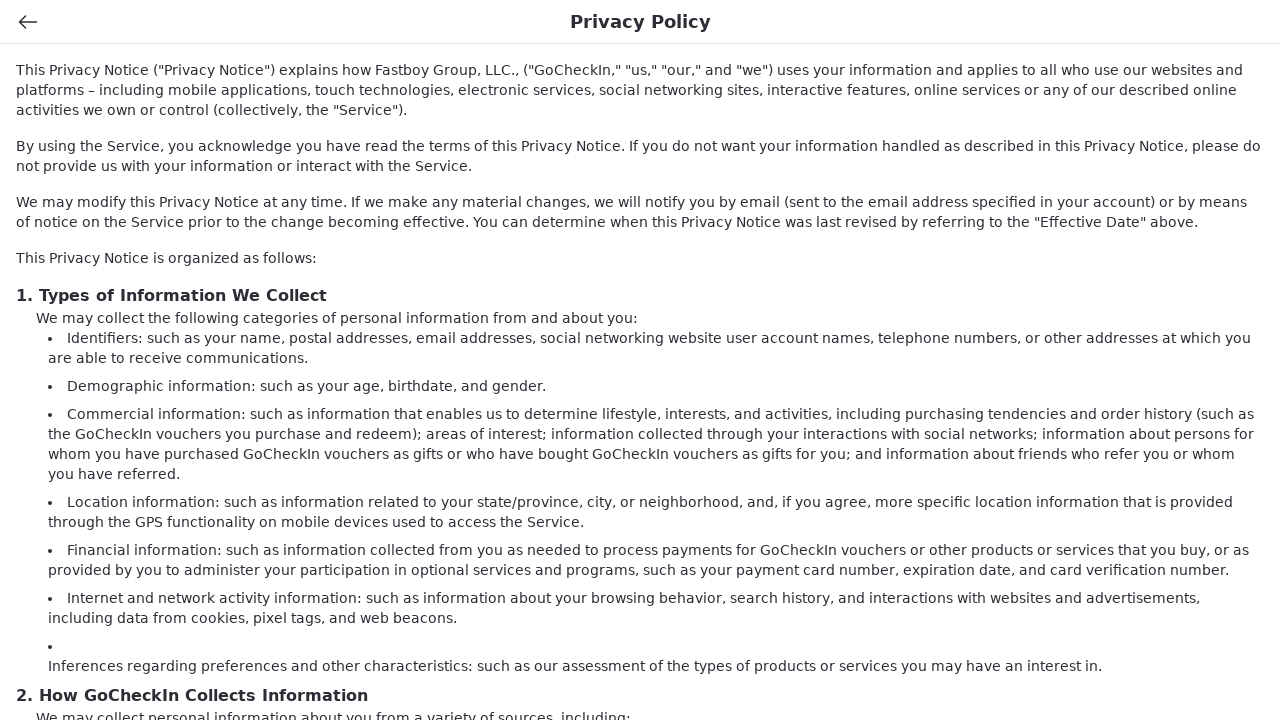

Privacy Policy heading is visible on the page
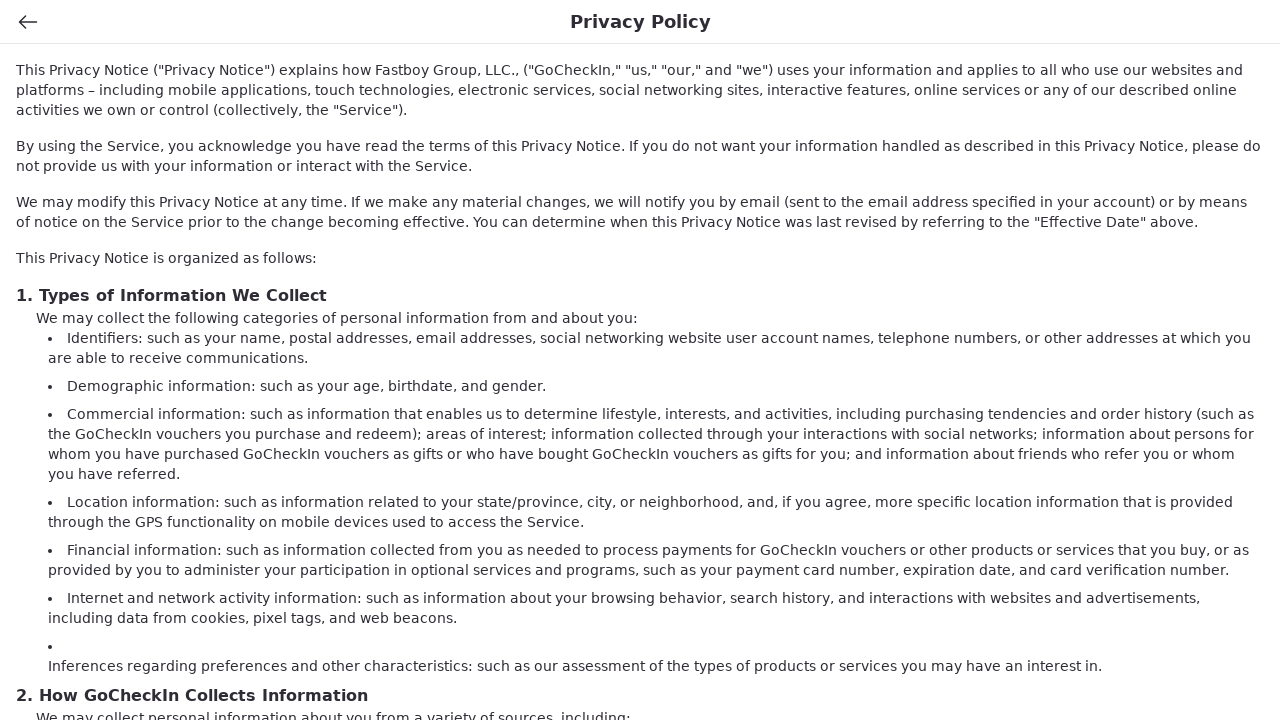

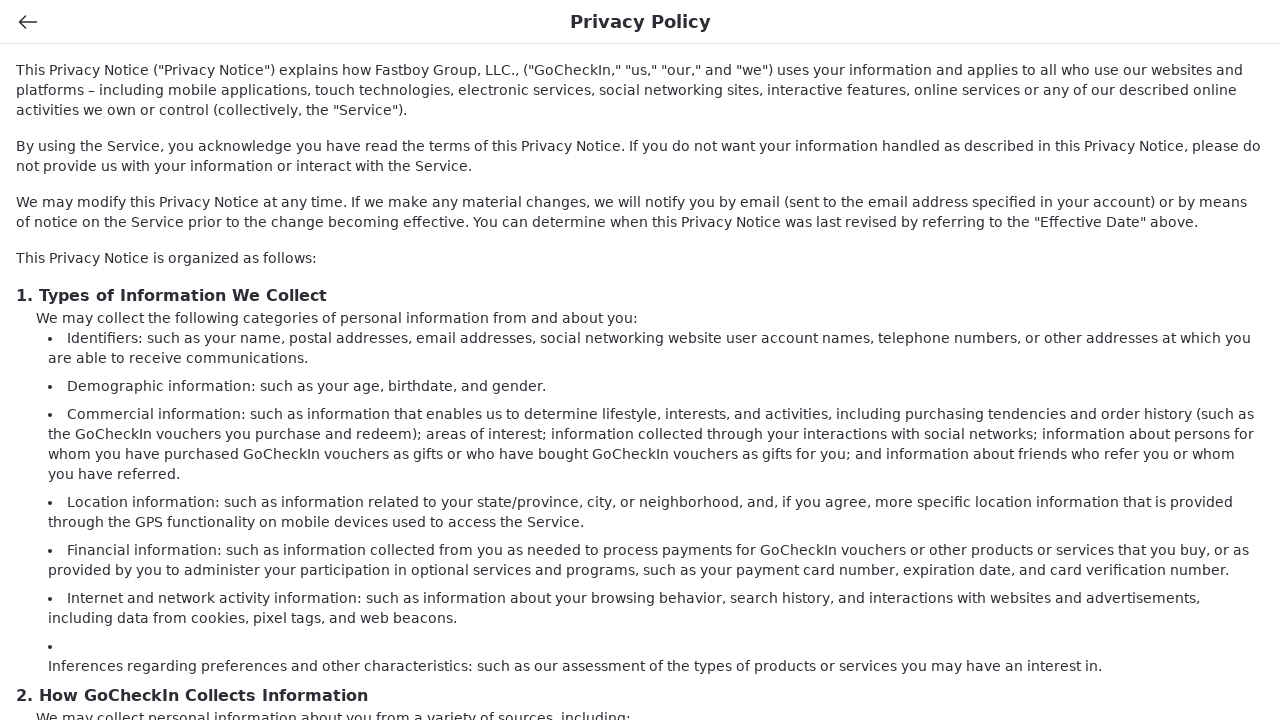